Tests the DemoQA automation practice form by filling in first name and last name fields

Starting URL: https://demoqa.com/automation-practice-form

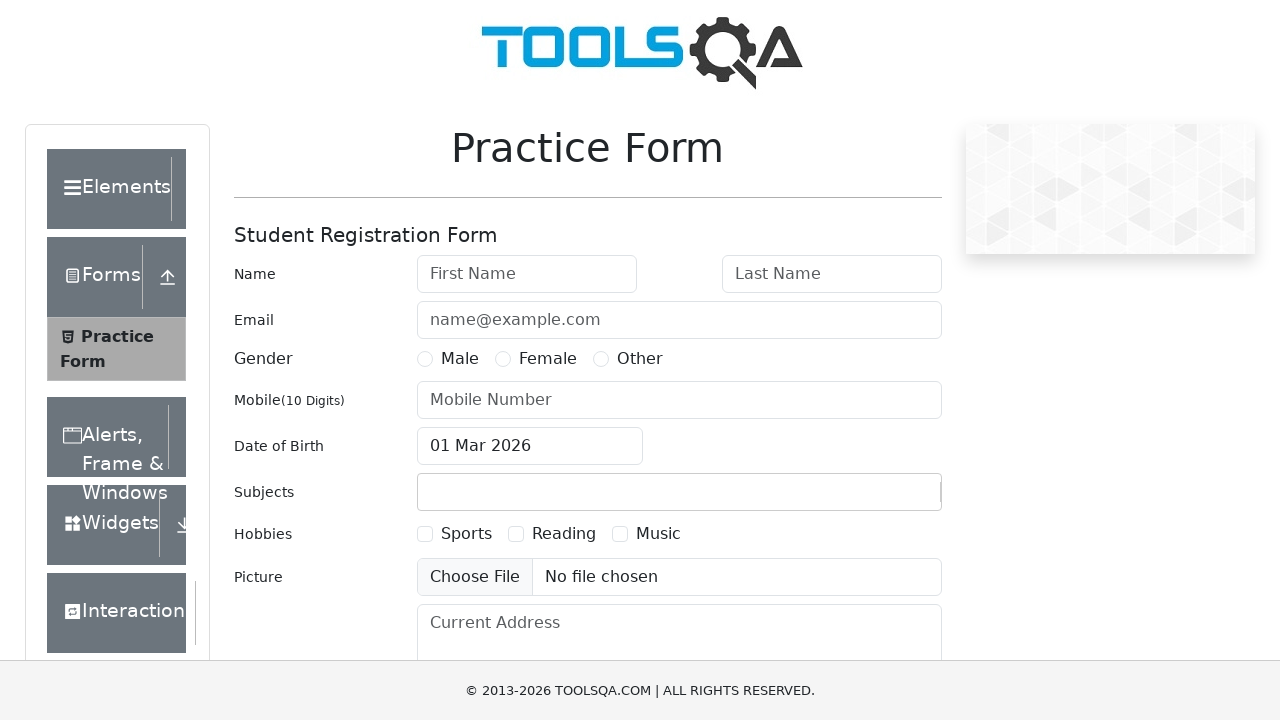

Filled first name field with 'Marcus' on [id='firstName']
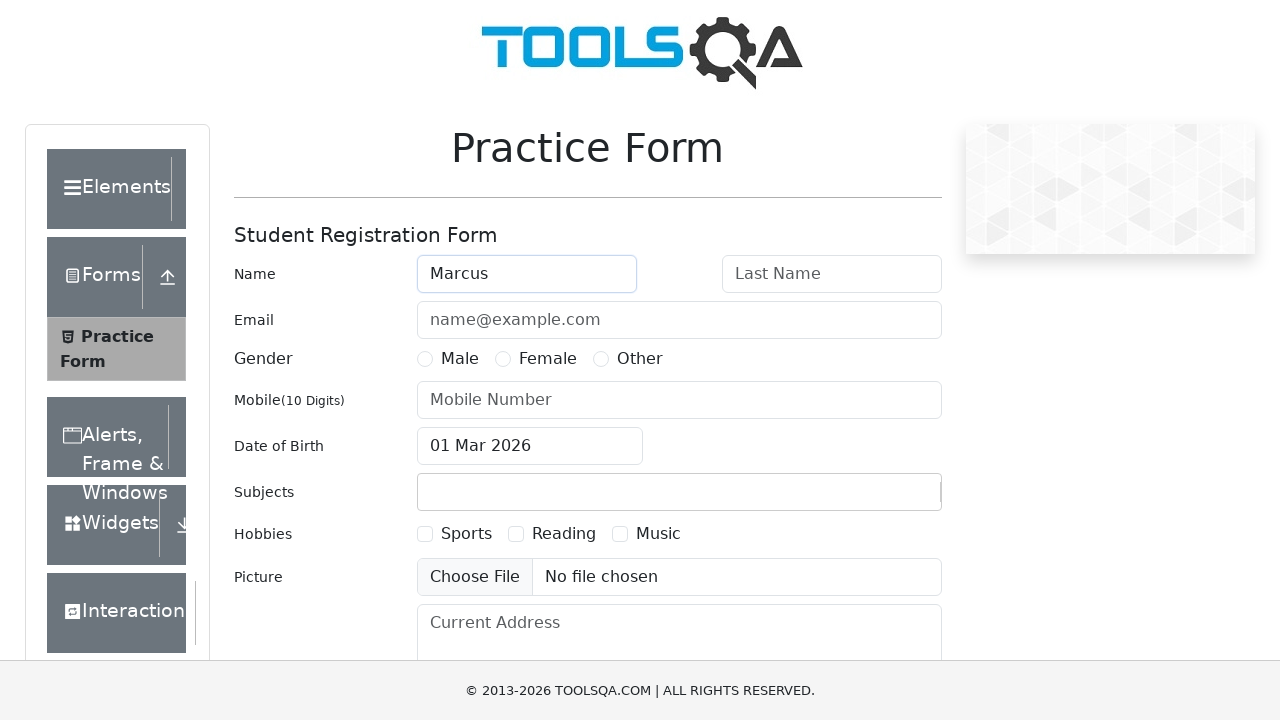

Filled last name field with 'Thompson' on internal:attr=[placeholder="Last Name"i]
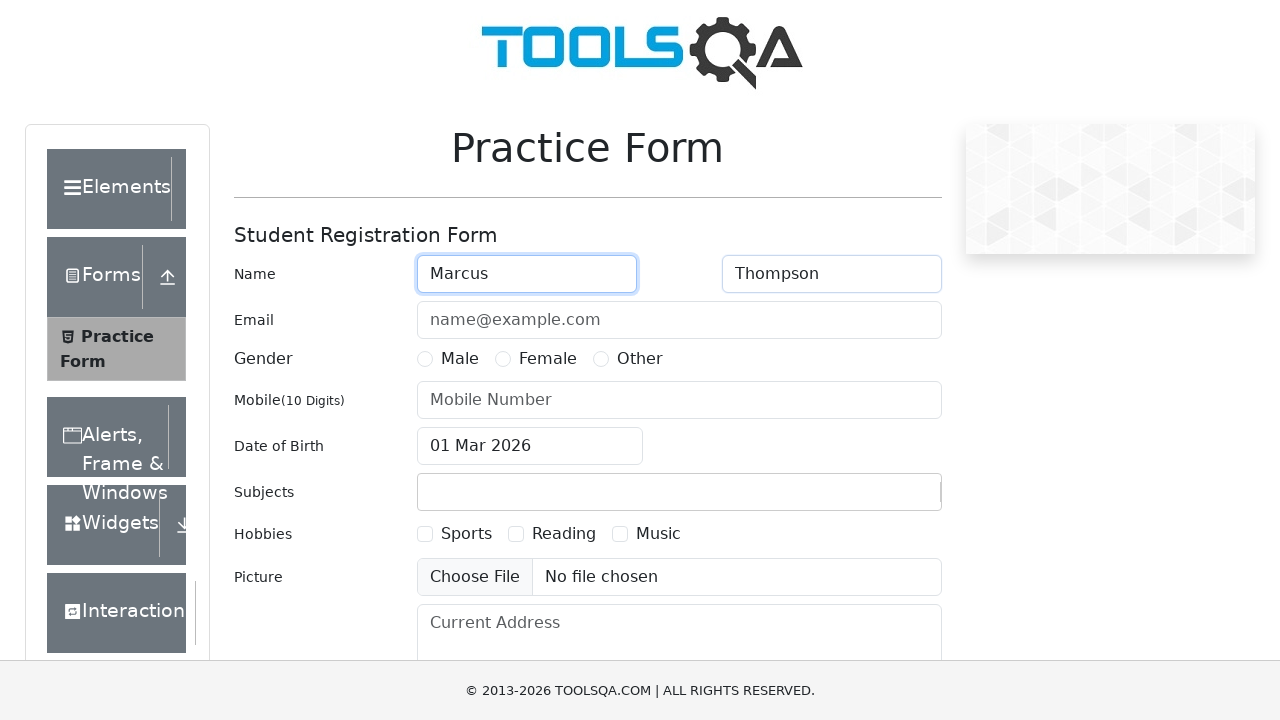

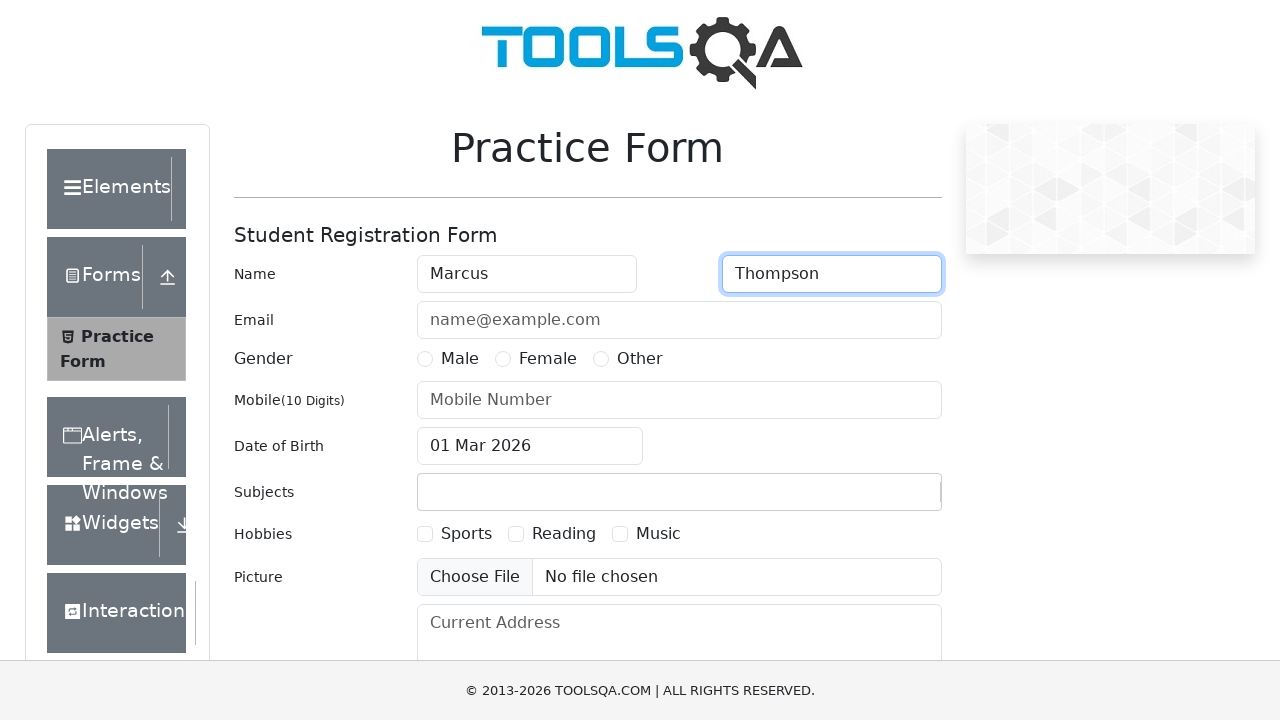